Tests an e-commerce flow by adding specific products to cart, proceeding to checkout, and applying a promo code

Starting URL: https://rahulshettyacademy.com/seleniumPractise/#/

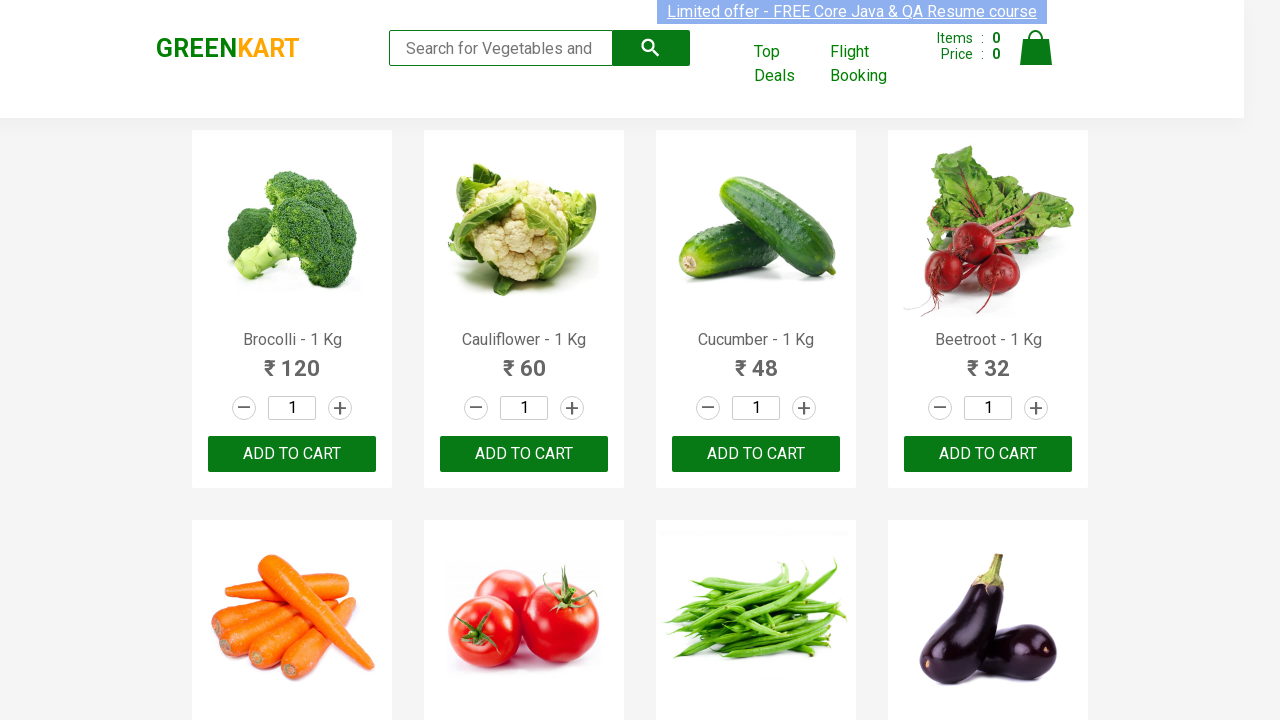

Added 'Brocolli' to cart at (292, 454) on xpath=//h4[text()='Brocolli - 1 Kg']/following-sibling::div[2] >> nth=0
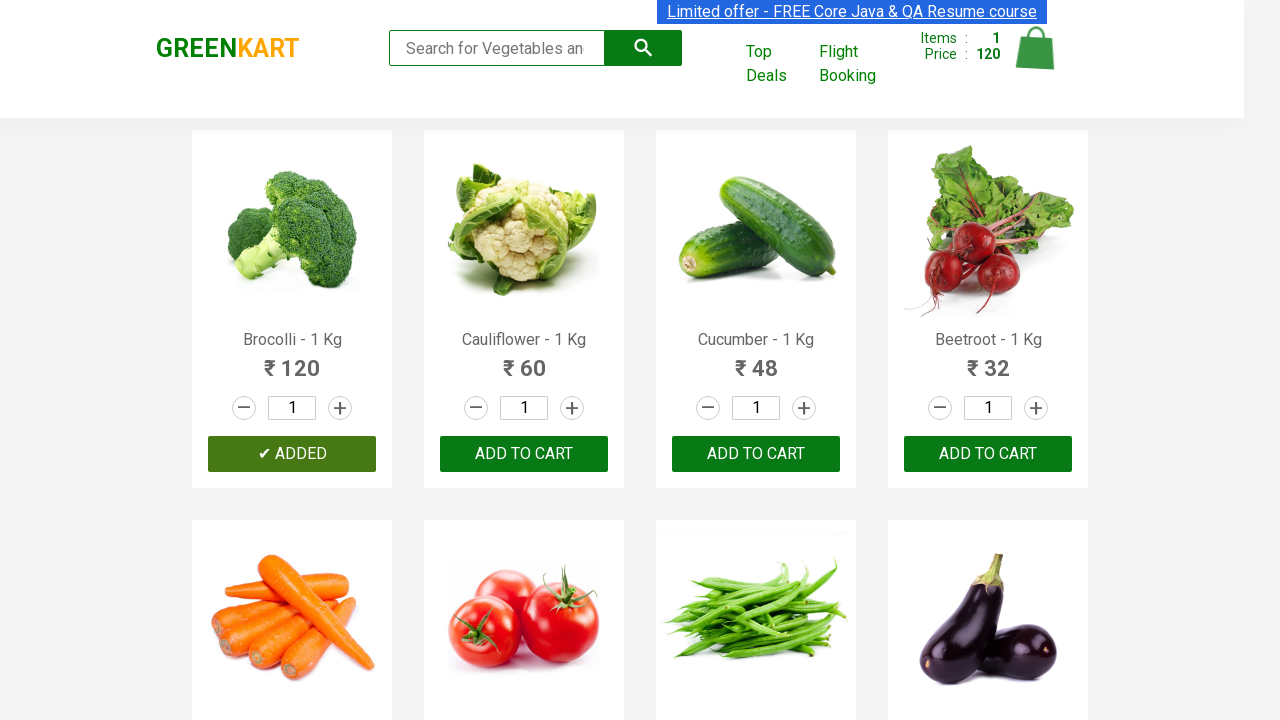

Added 'Cucumber' to cart at (756, 454) on xpath=//h4[text()='Cucumber - 1 Kg']/following-sibling::div[2] >> nth=0
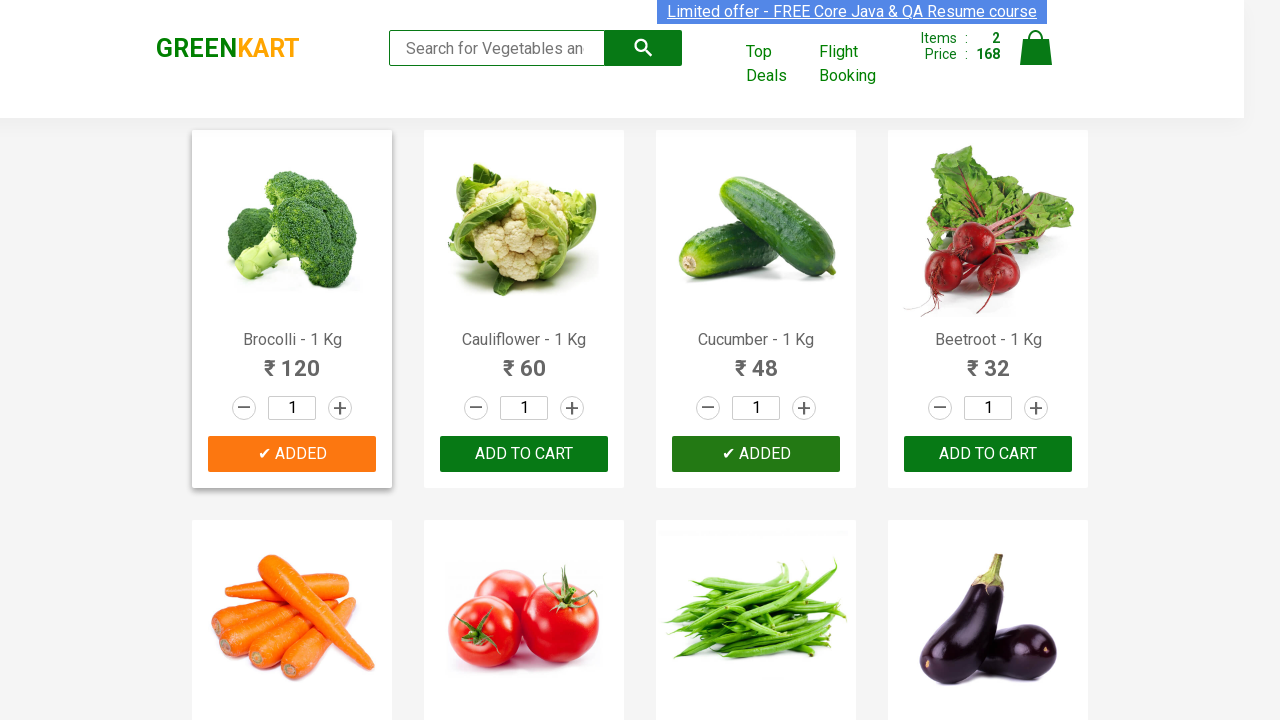

Added 'Pumpkin' to cart at (988, 360) on xpath=//h4[text()='Pumpkin - 1 Kg']/following-sibling::div[2] >> nth=0
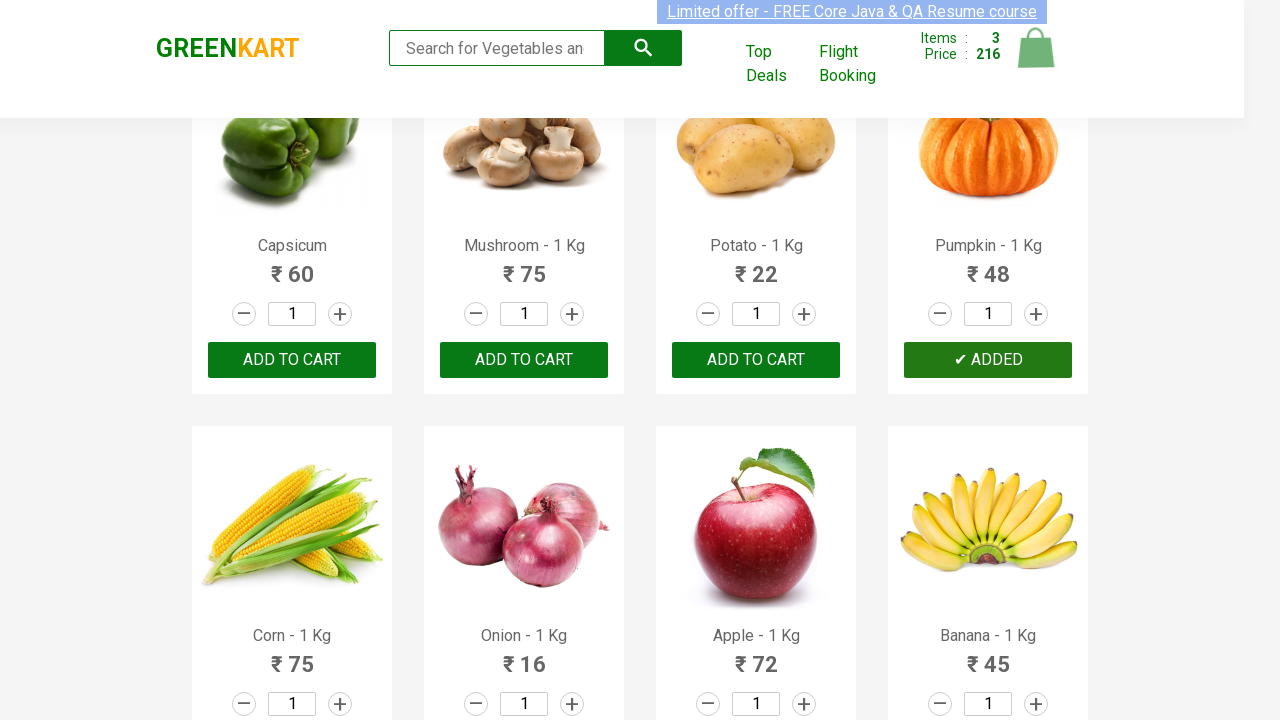

Clicked cart icon to view cart at (1036, 48) on img[alt='Cart']
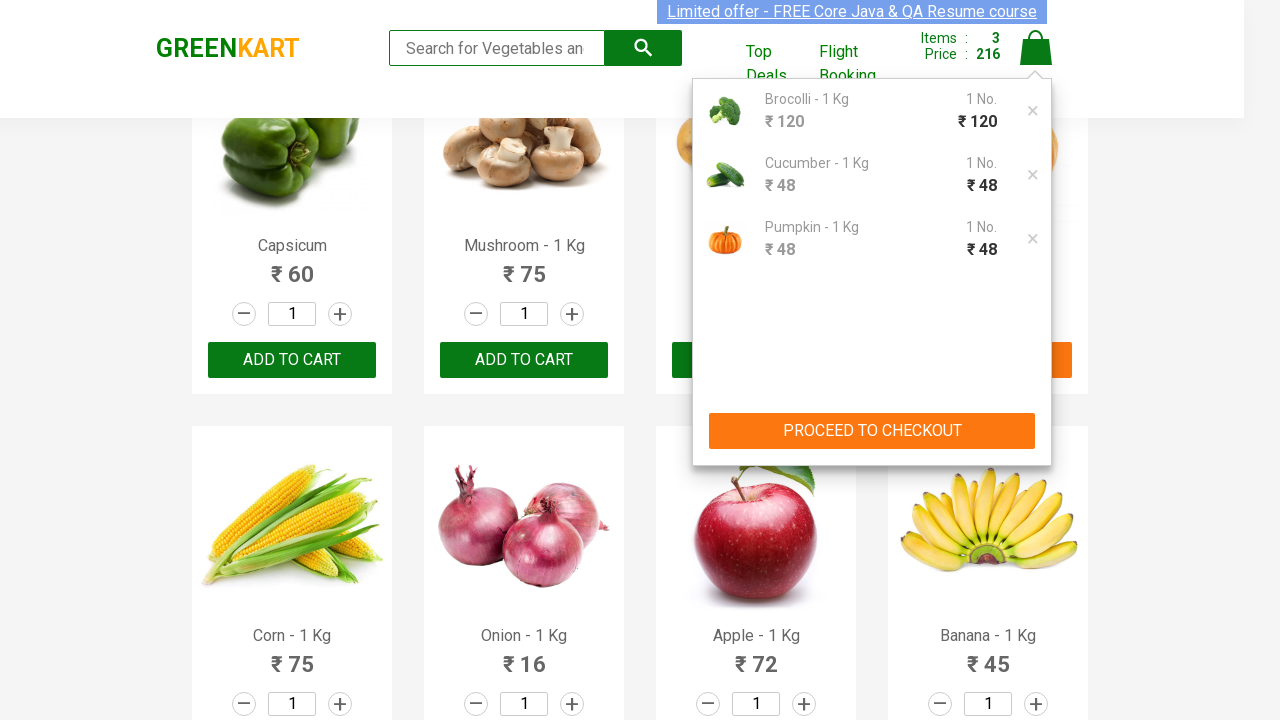

Clicked 'PROCEED TO CHECKOUT' button at (872, 431) on xpath=//button[normalize-space()='PROCEED TO CHECKOUT']
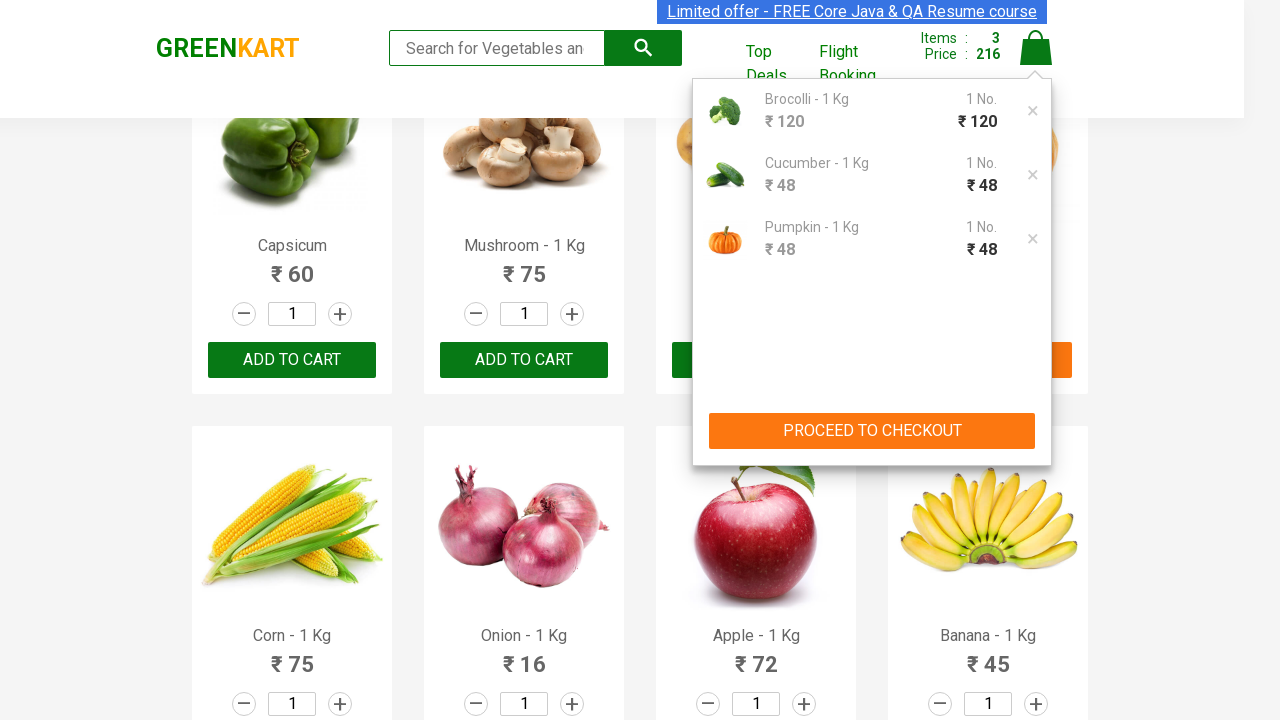

Promo code input field became visible
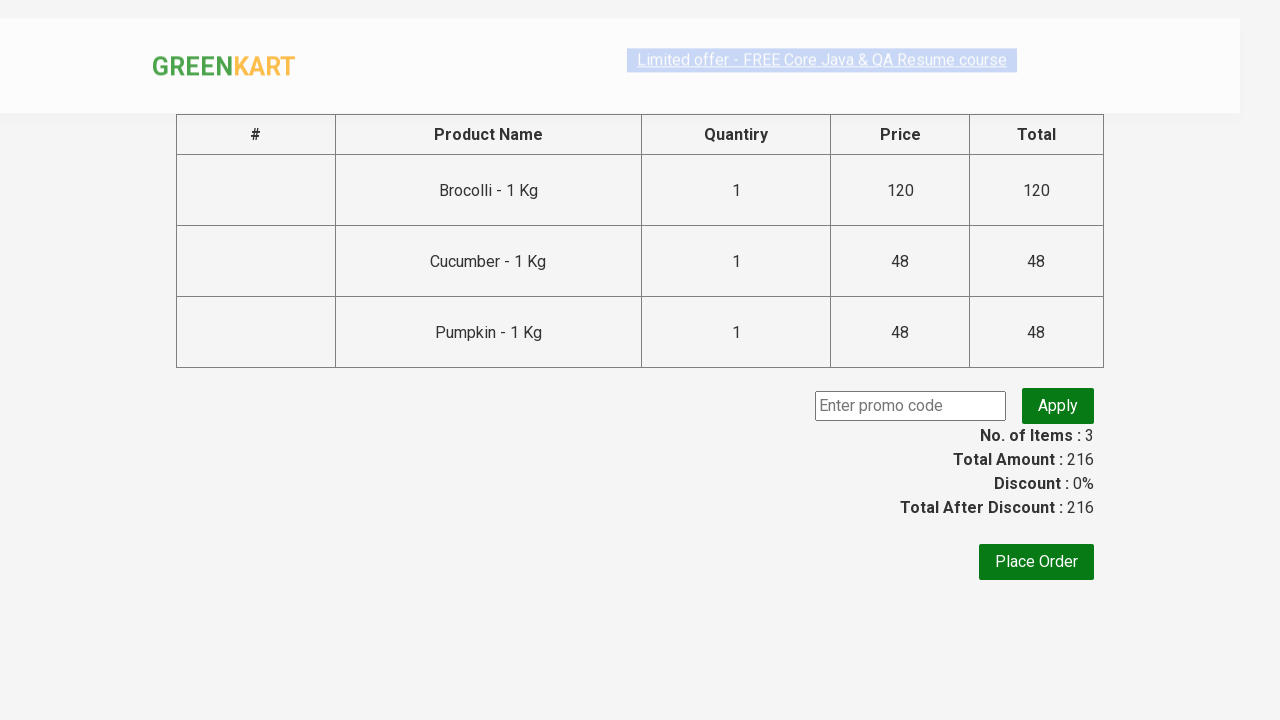

Entered promo code 'rahulshettyacademy' on input[type='text']
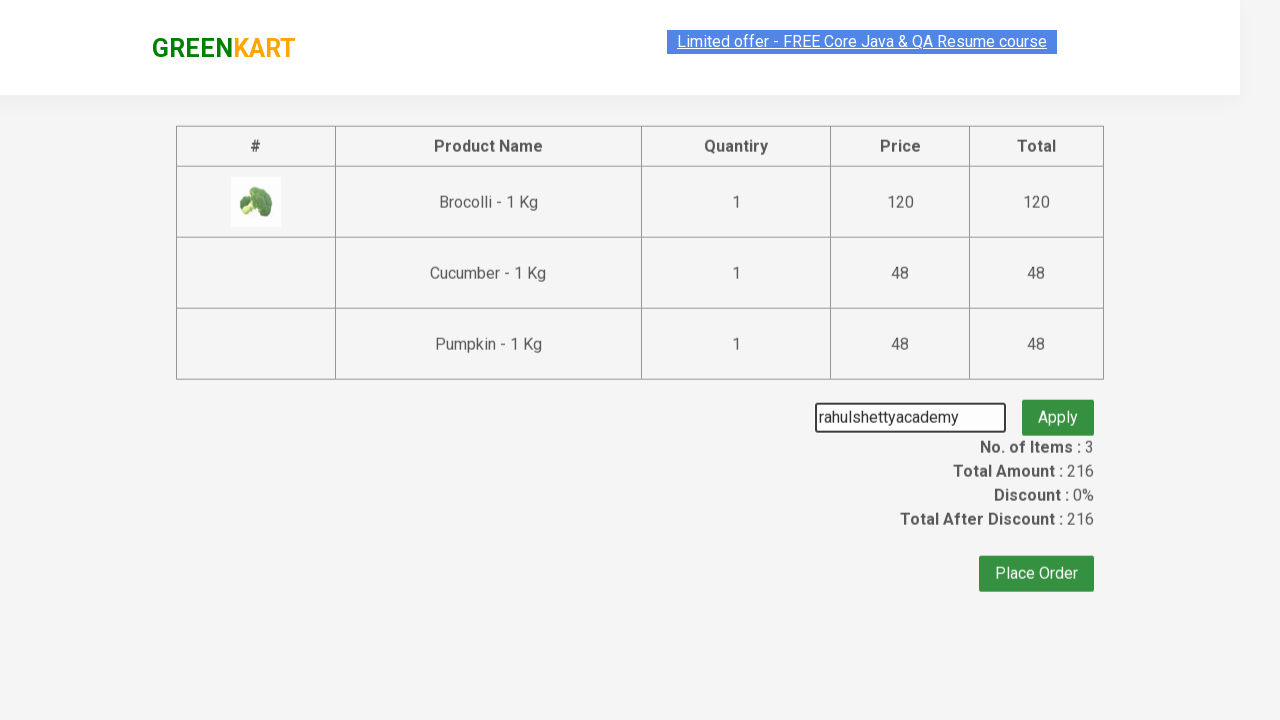

Clicked apply promo button at (1058, 406) on .promoBtn
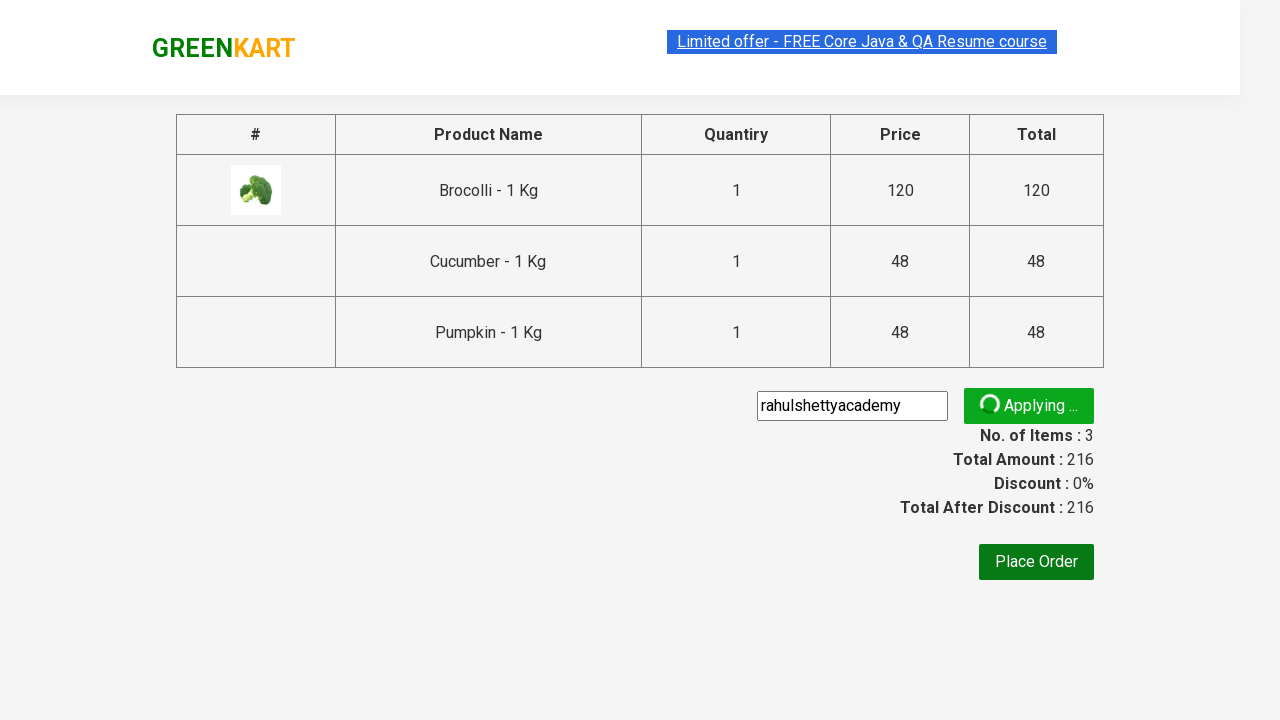

Promo discount applied and info displayed
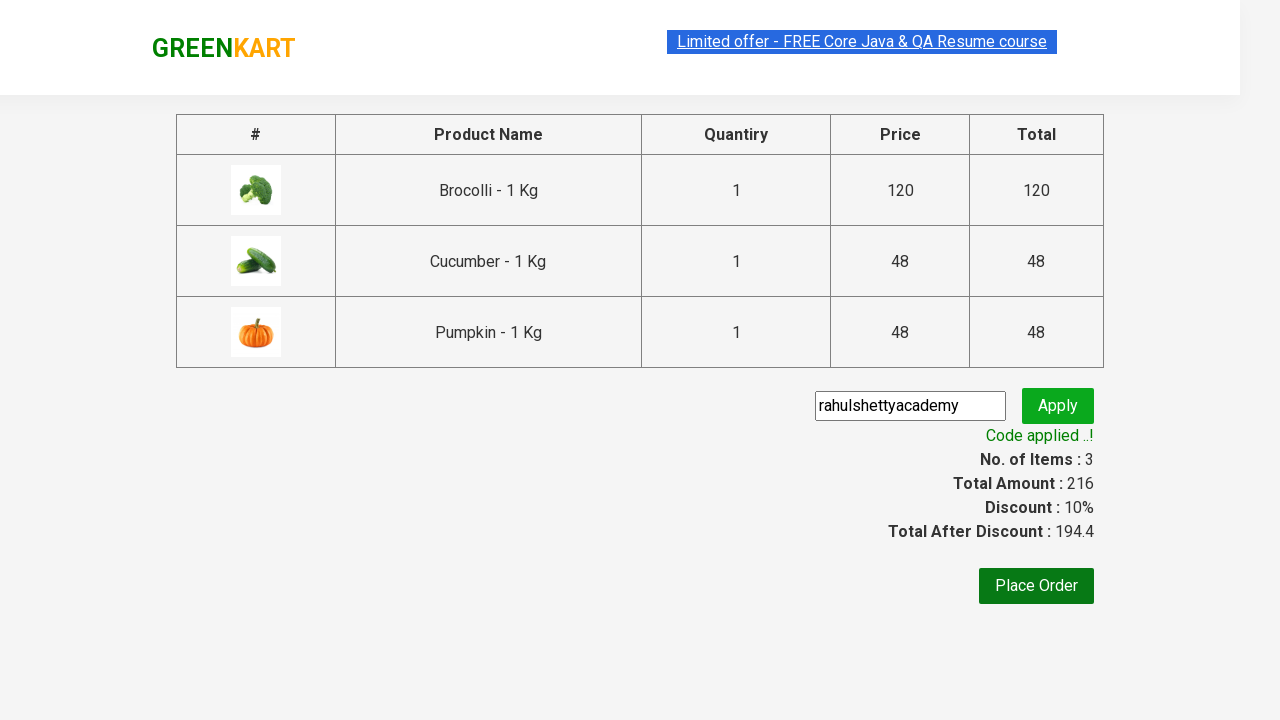

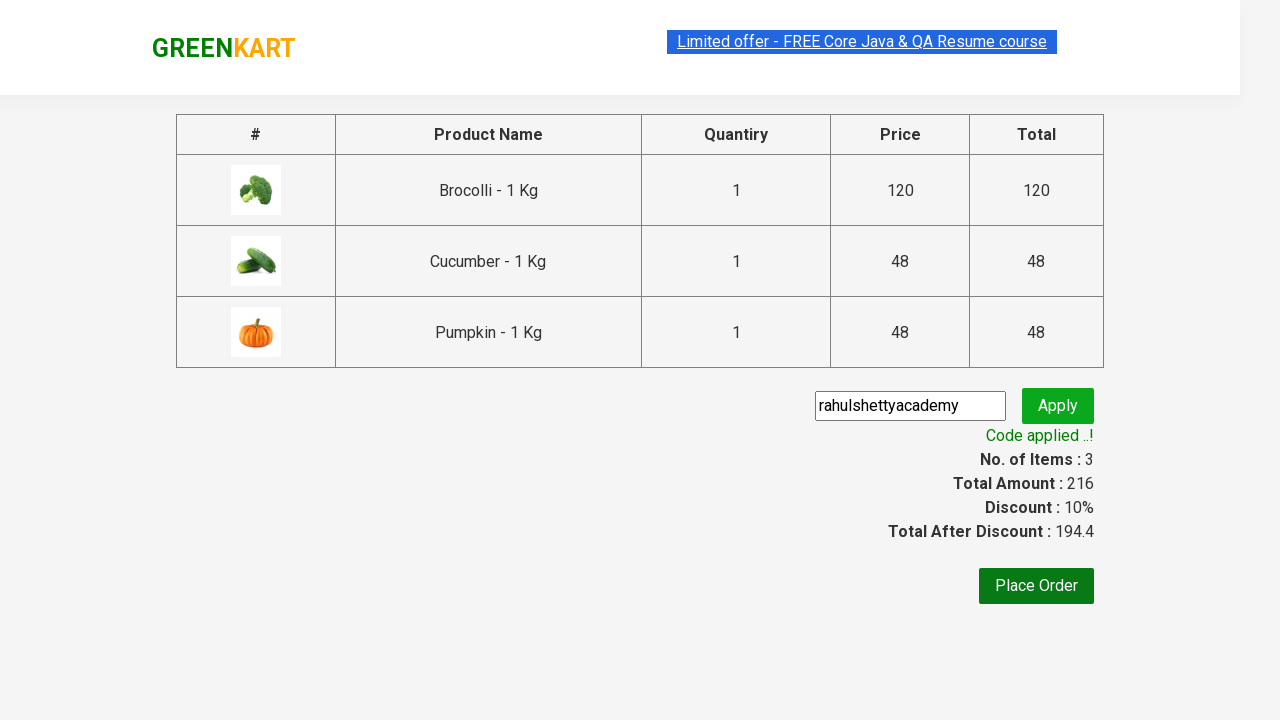